Tests checkbox functionality by clicking a single checkbox, selecting all checkboxes in a group, and then specifically selecting Option-3 checkbox

Starting URL: https://syntaxprojects.com/basic-checkbox-demo.php

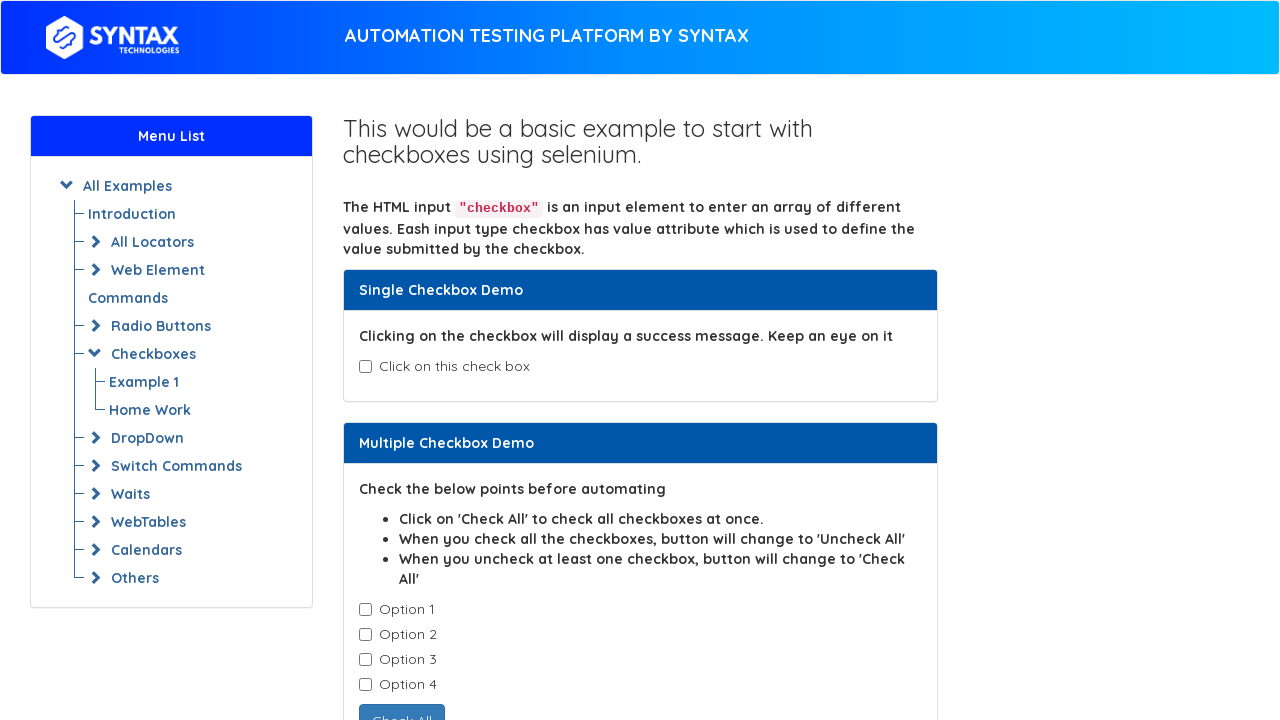

Clicked on the age selection checkbox at (365, 367) on xpath=//input[@id='isAgeSelected']
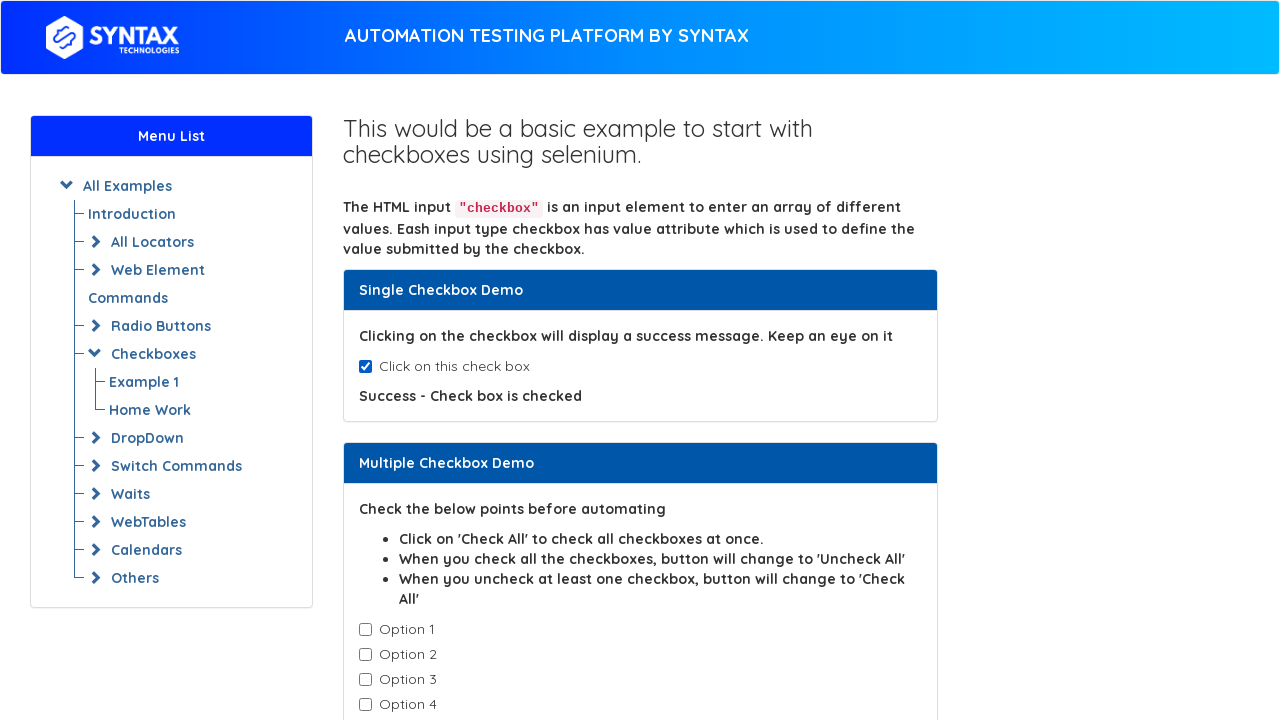

Clicked a checkbox in the cb1-element group at (365, 630) on xpath=//input[@class='cb1-element'] >> nth=0
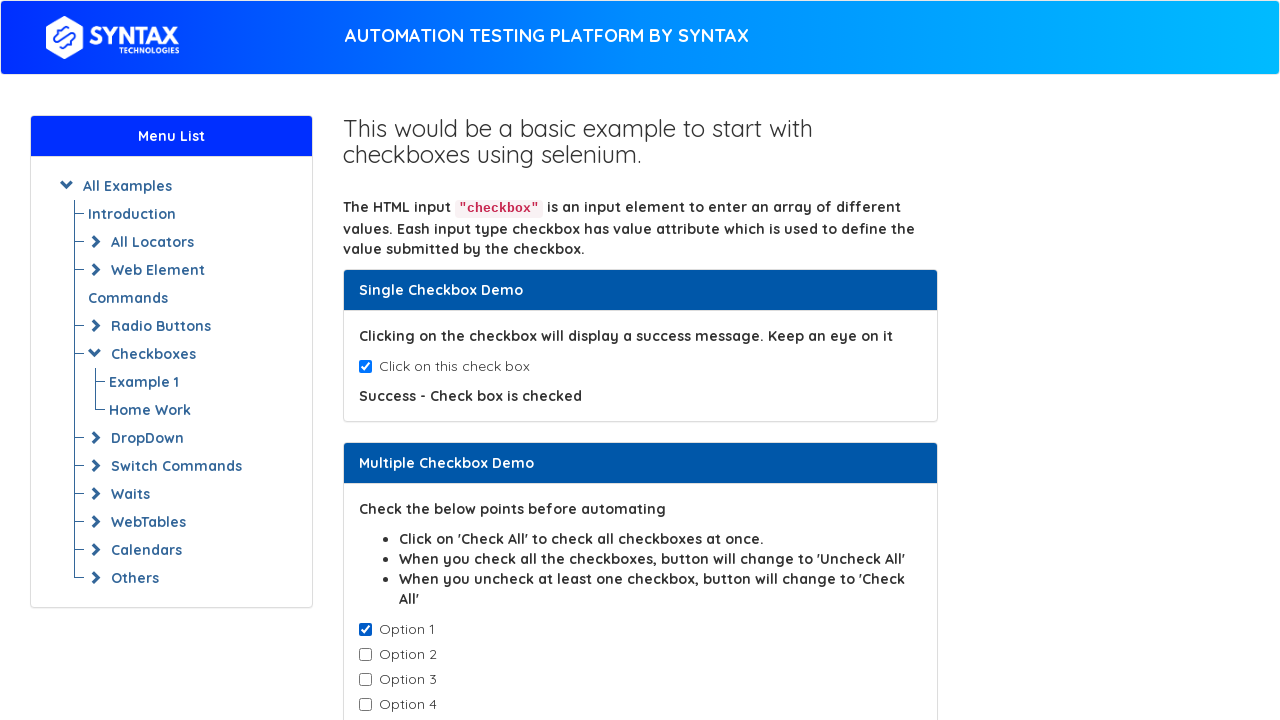

Clicked a checkbox in the cb1-element group at (365, 655) on xpath=//input[@class='cb1-element'] >> nth=1
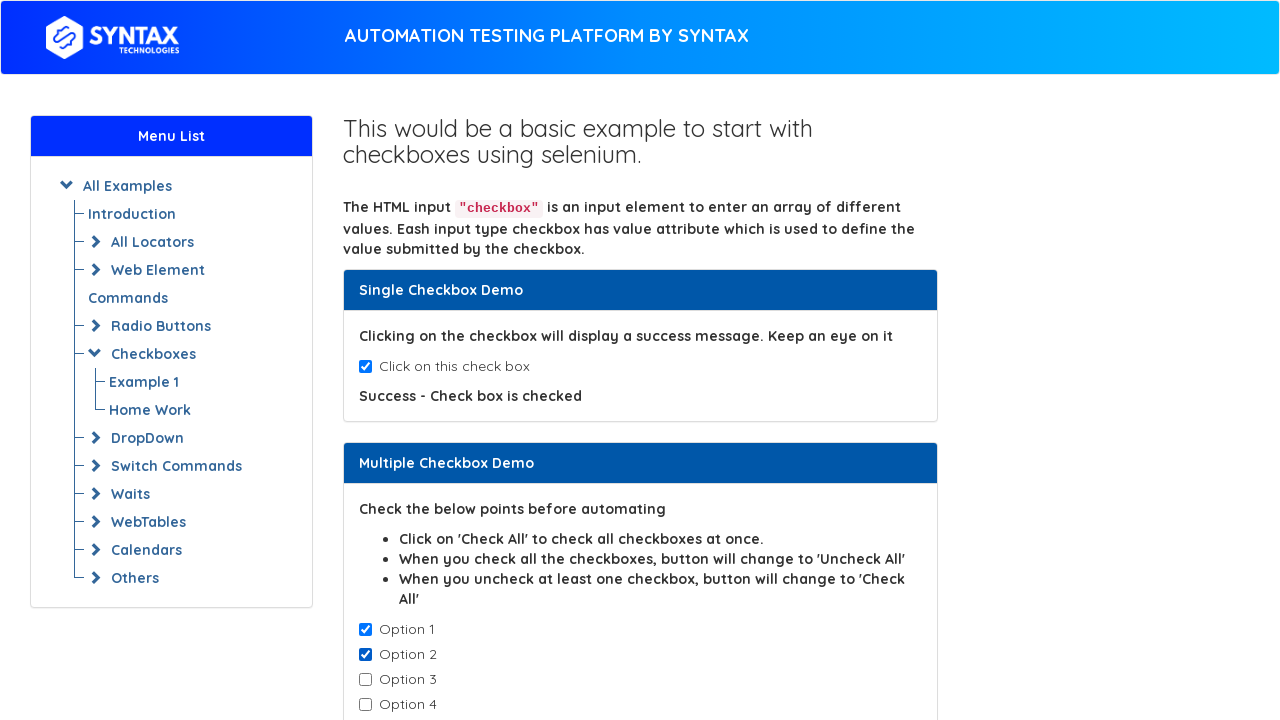

Clicked a checkbox in the cb1-element group at (365, 680) on xpath=//input[@class='cb1-element'] >> nth=2
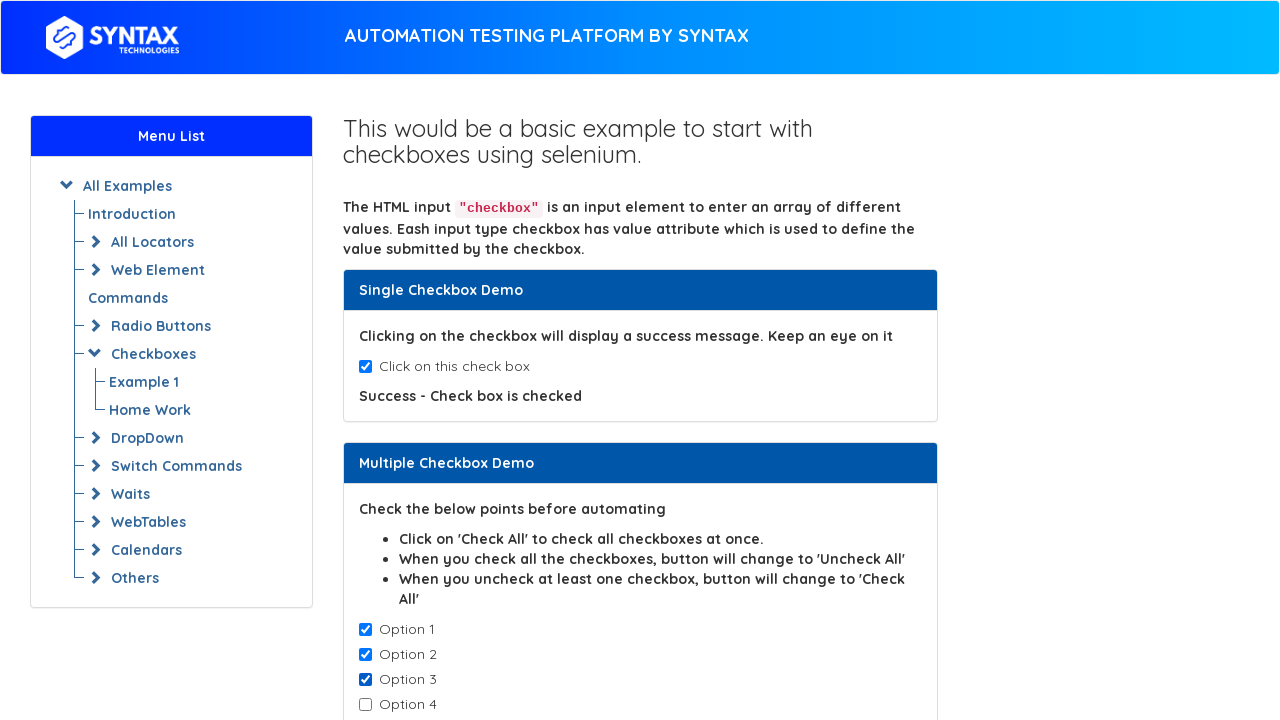

Clicked a checkbox in the cb1-element group at (365, 705) on xpath=//input[@class='cb1-element'] >> nth=3
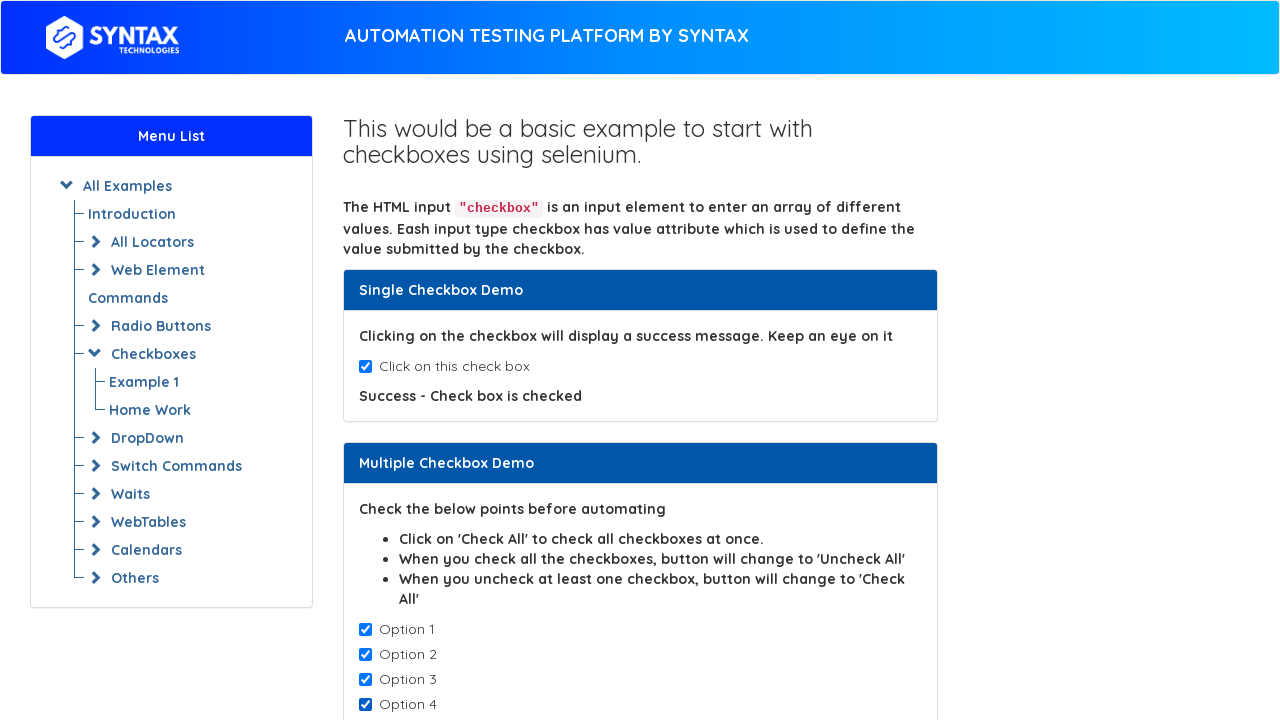

Clicked on Option-3 checkbox at (365, 680) on xpath=//input[@class='cb1-element'] >> nth=2
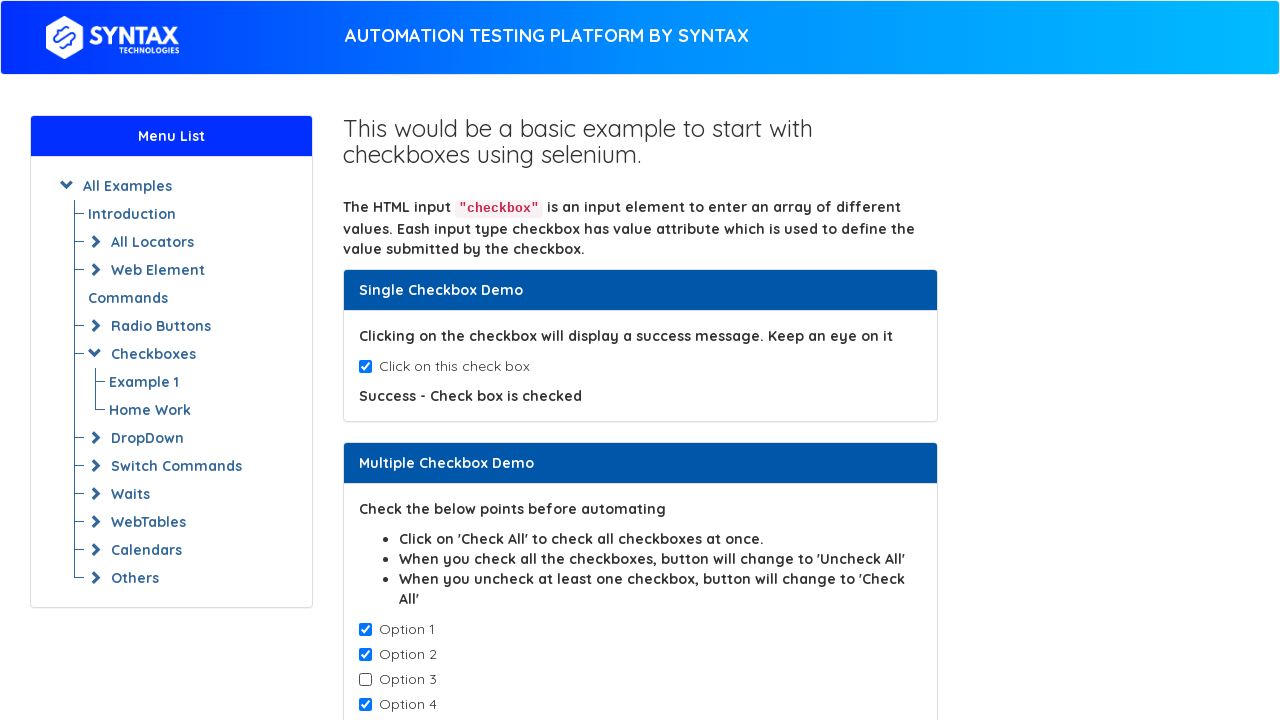

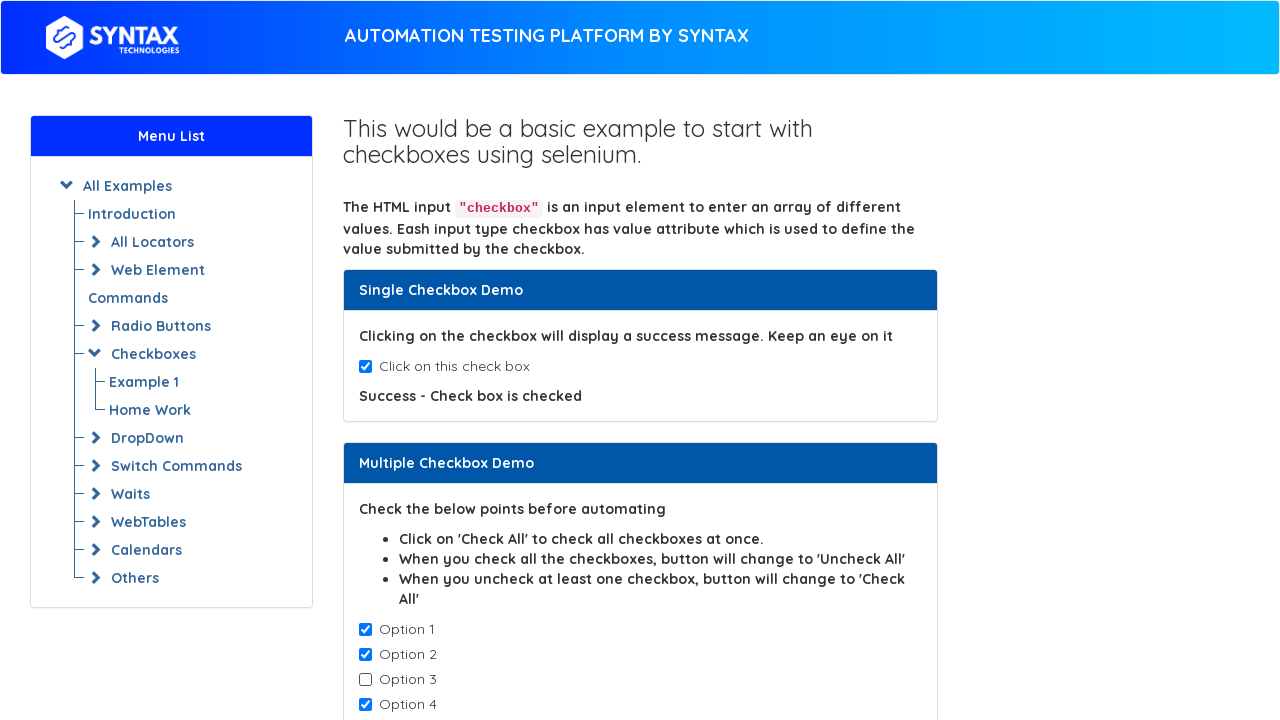